Tests clicking the video button on the homepage

Starting URL: https://earthengine.google.com/

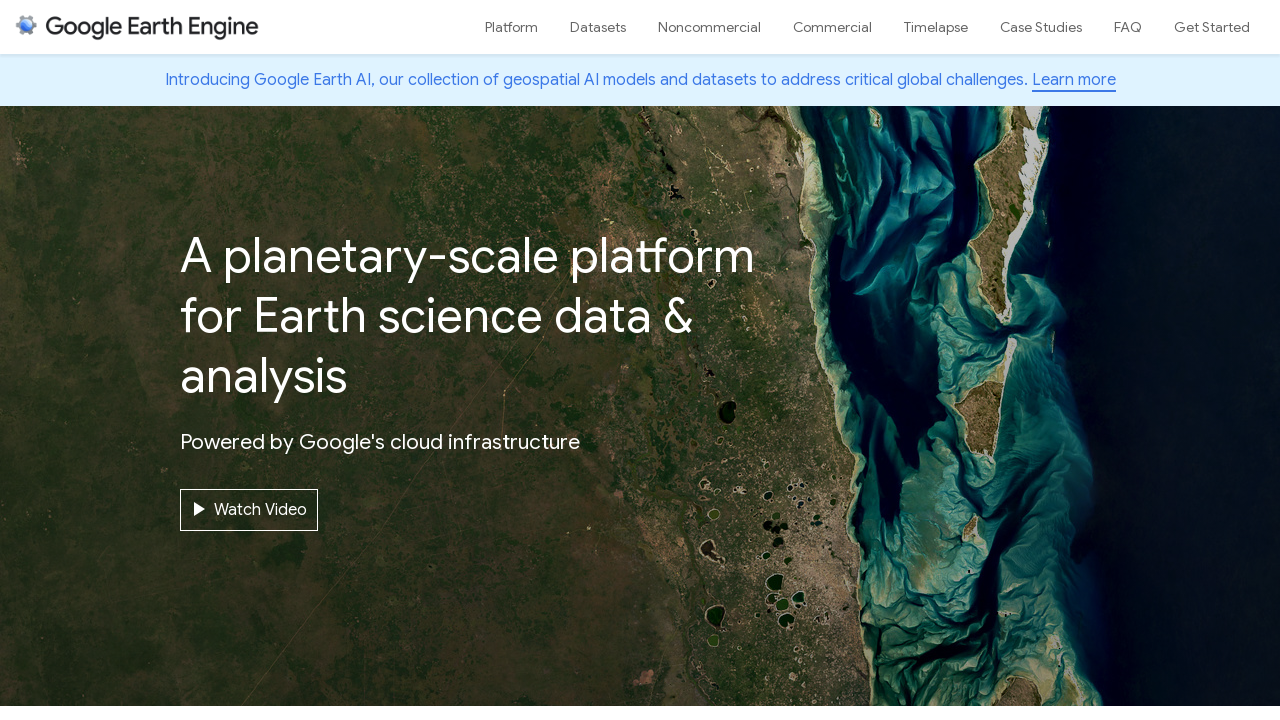

Clicked the video button on the homepage at (198, 508) on a.video-button.light-button
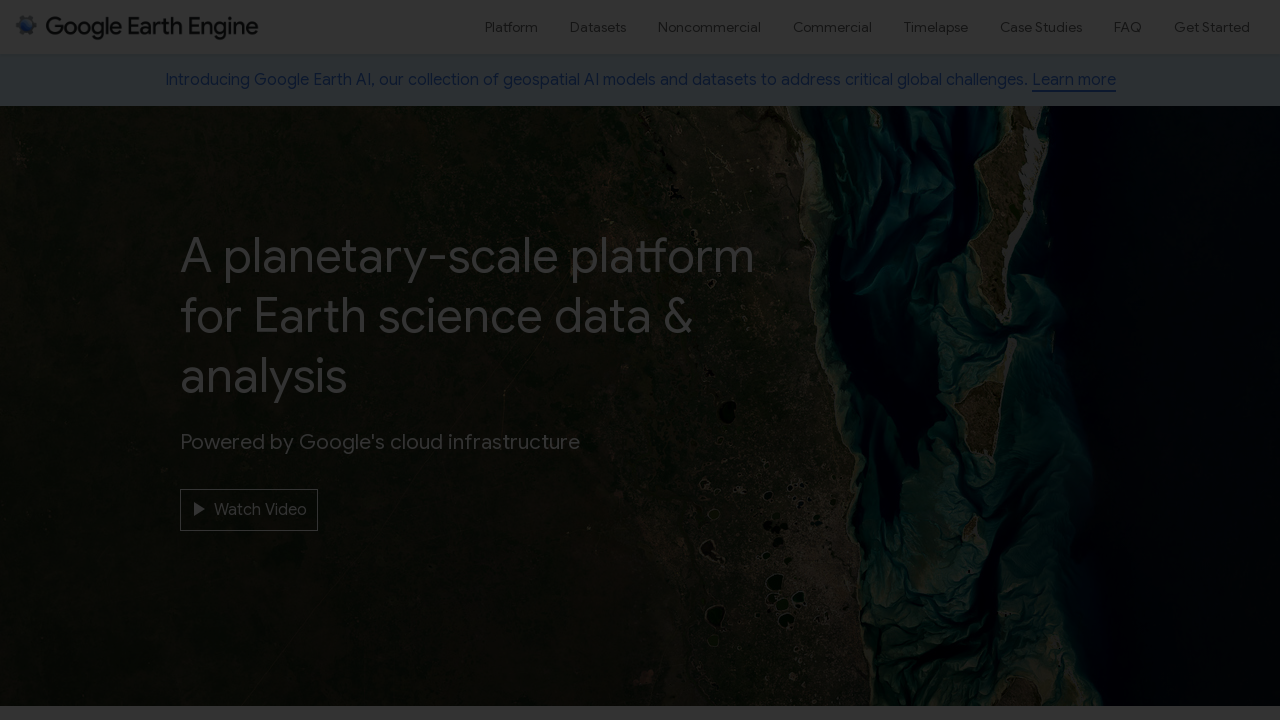

Waited 3 seconds for page to load after clicking video button
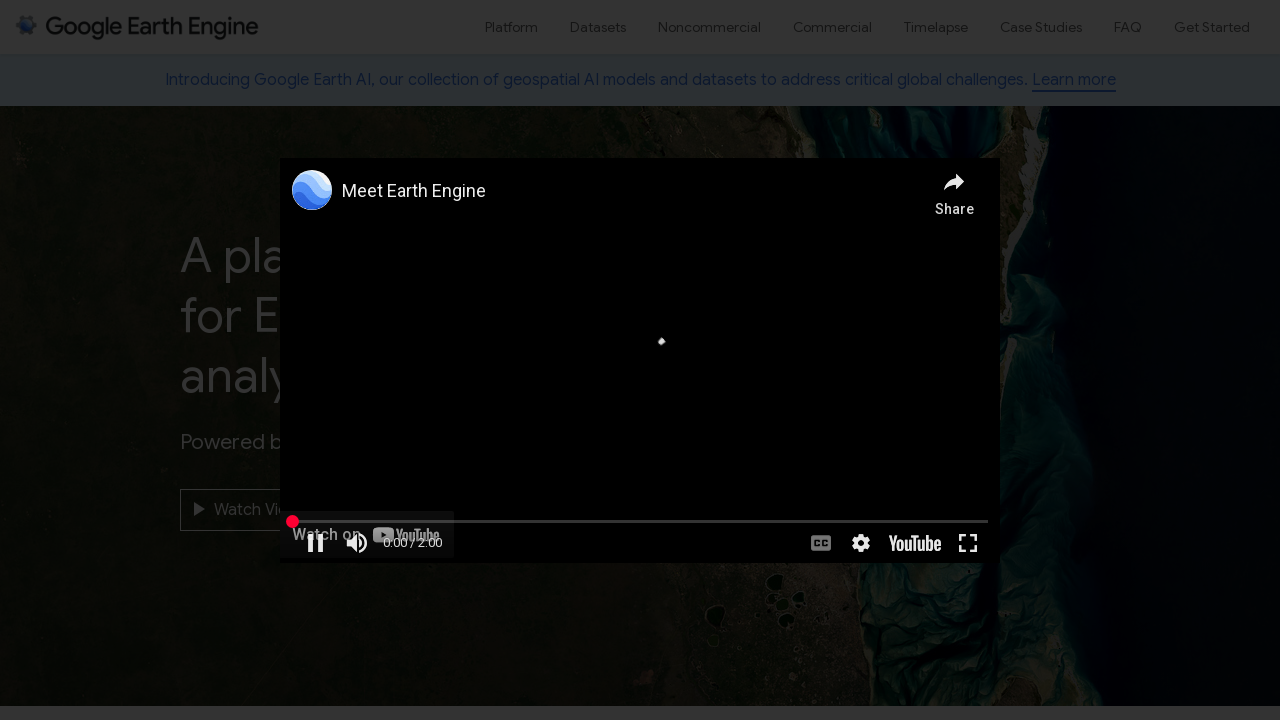

Navigated back to Earth Engine homepage
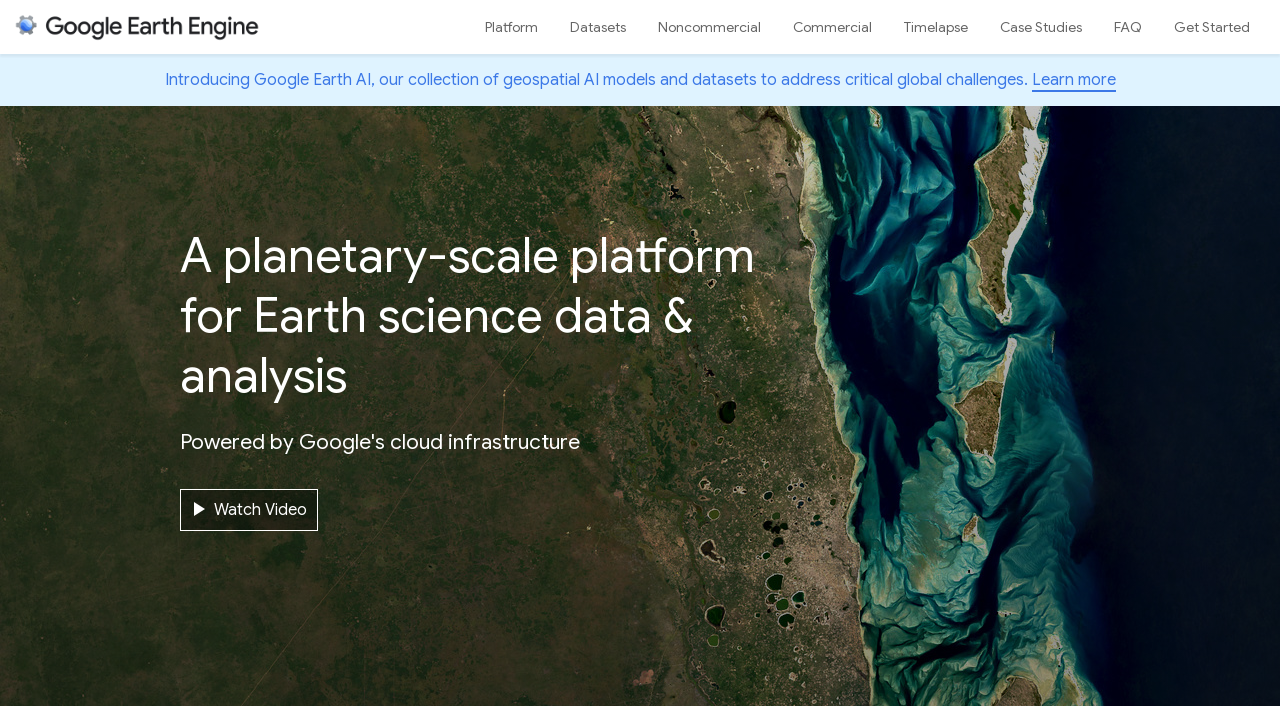

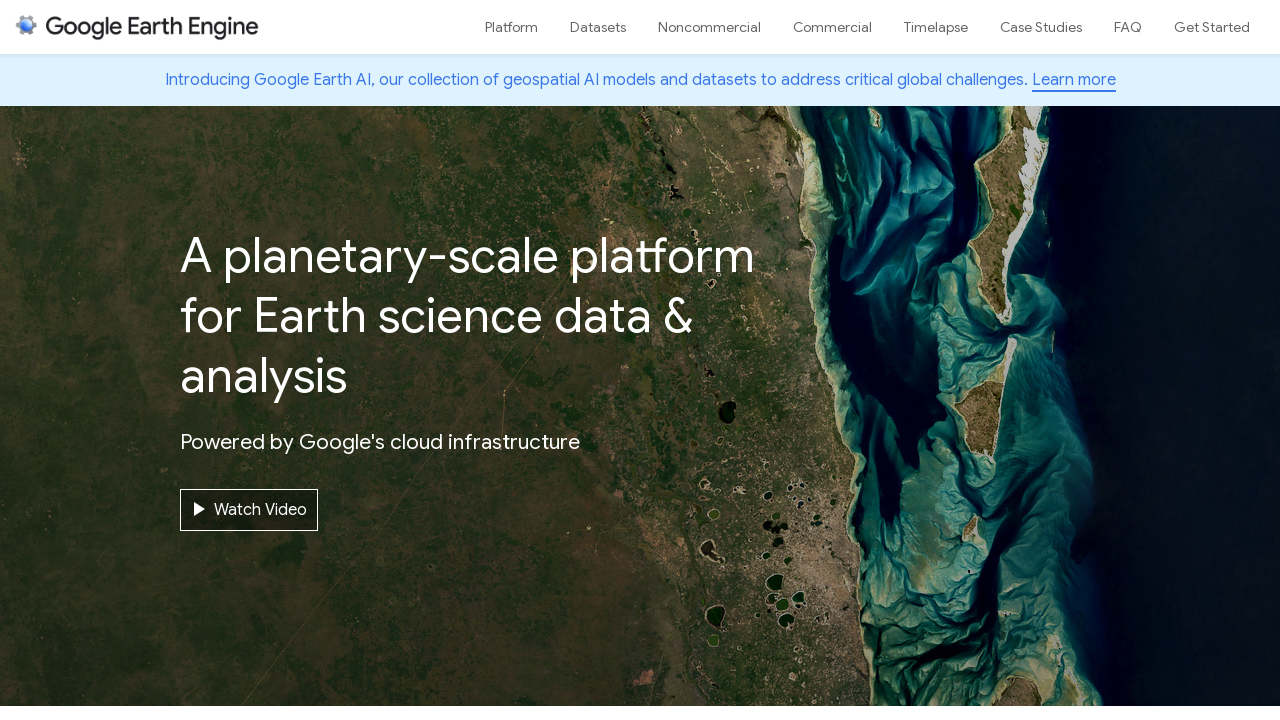